Tests multi-tab browser functionality by opening a new tab, navigating to a second URL, and switching between tabs to verify both pages are accessible.

Starting URL: https://the-internet.herokuapp.com/

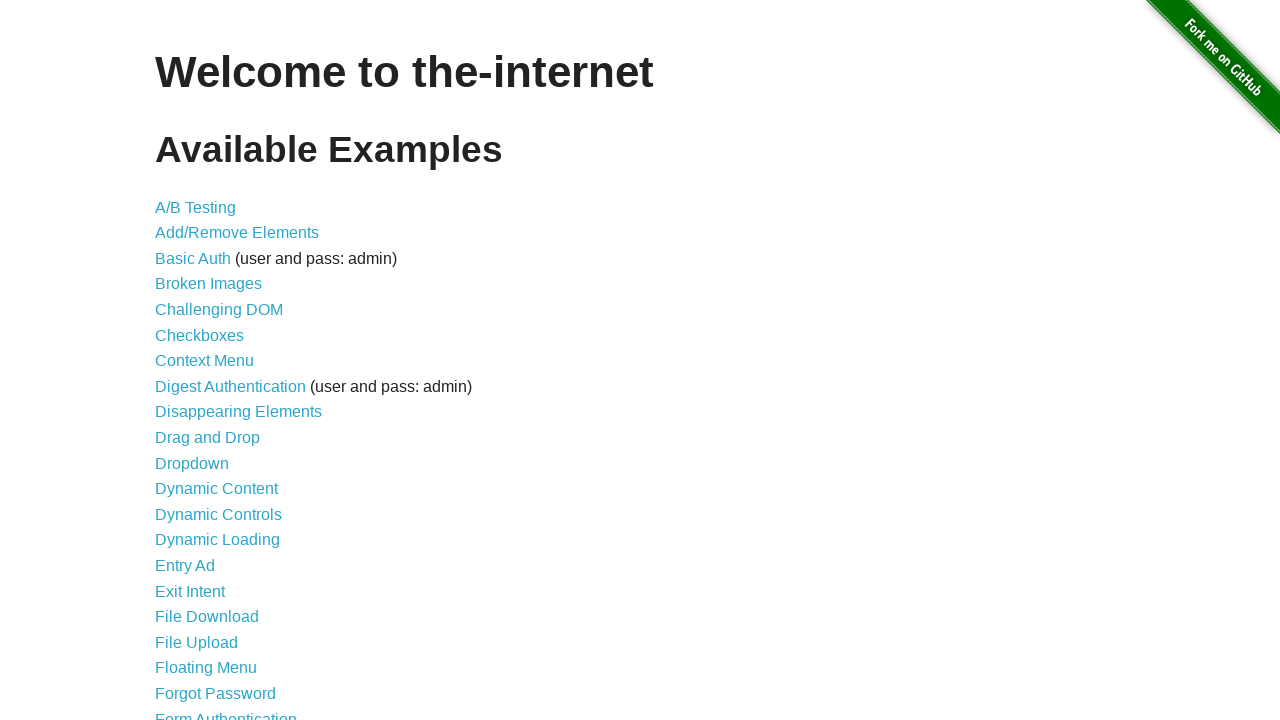

Retrieved title of first tab (https://the-internet.herokuapp.com/)
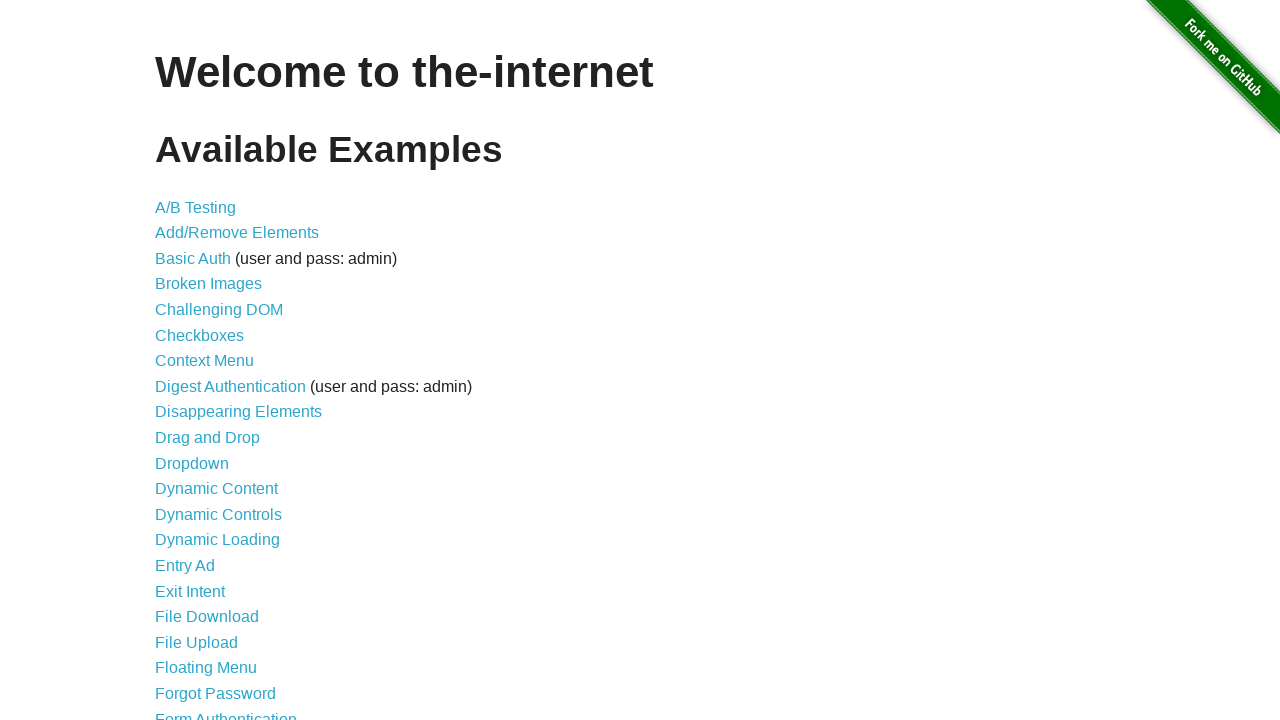

Opened a new tab
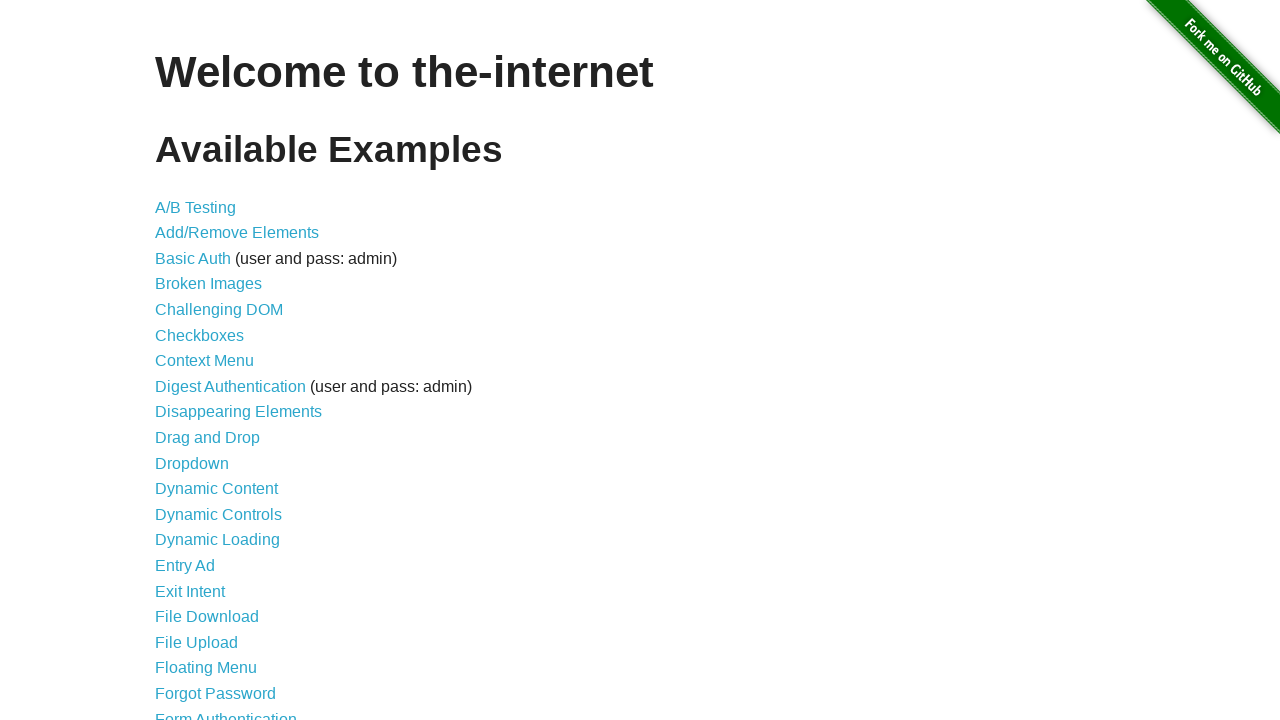

Navigated second tab to https://bugbug.io/blog/testing-frameworks/best-selenium-practice-websites/
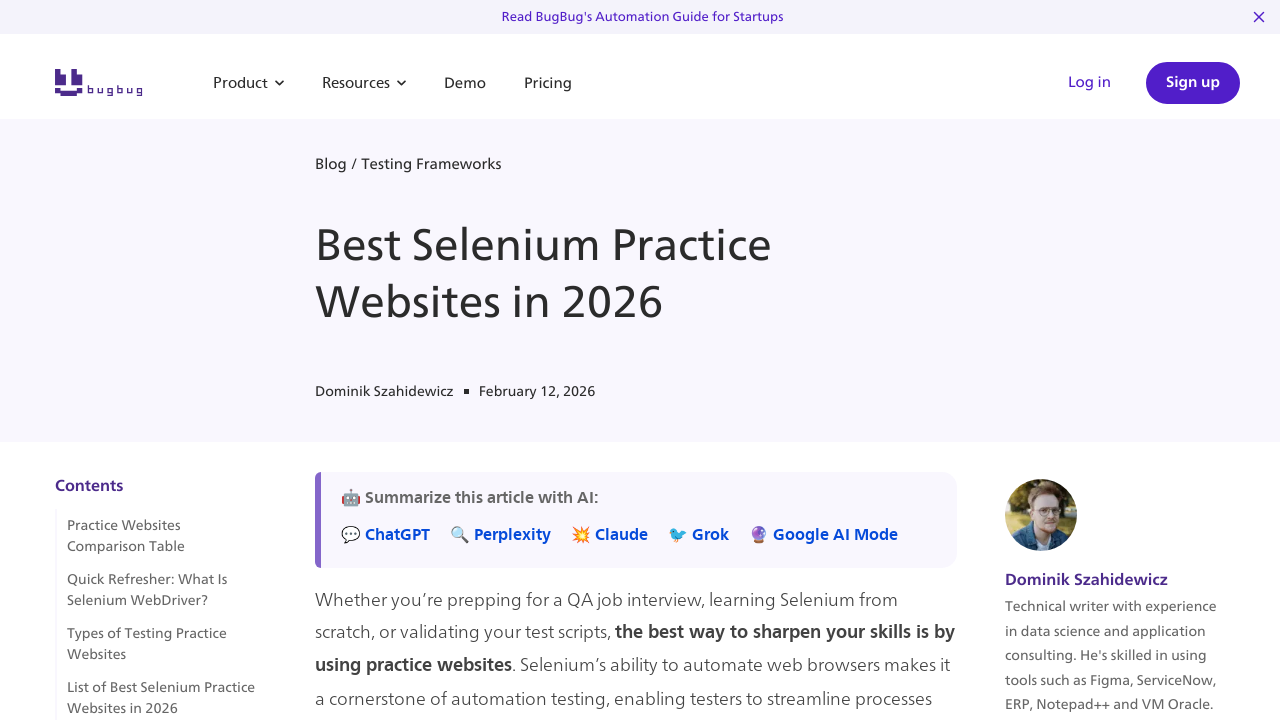

Retrieved title of second tab
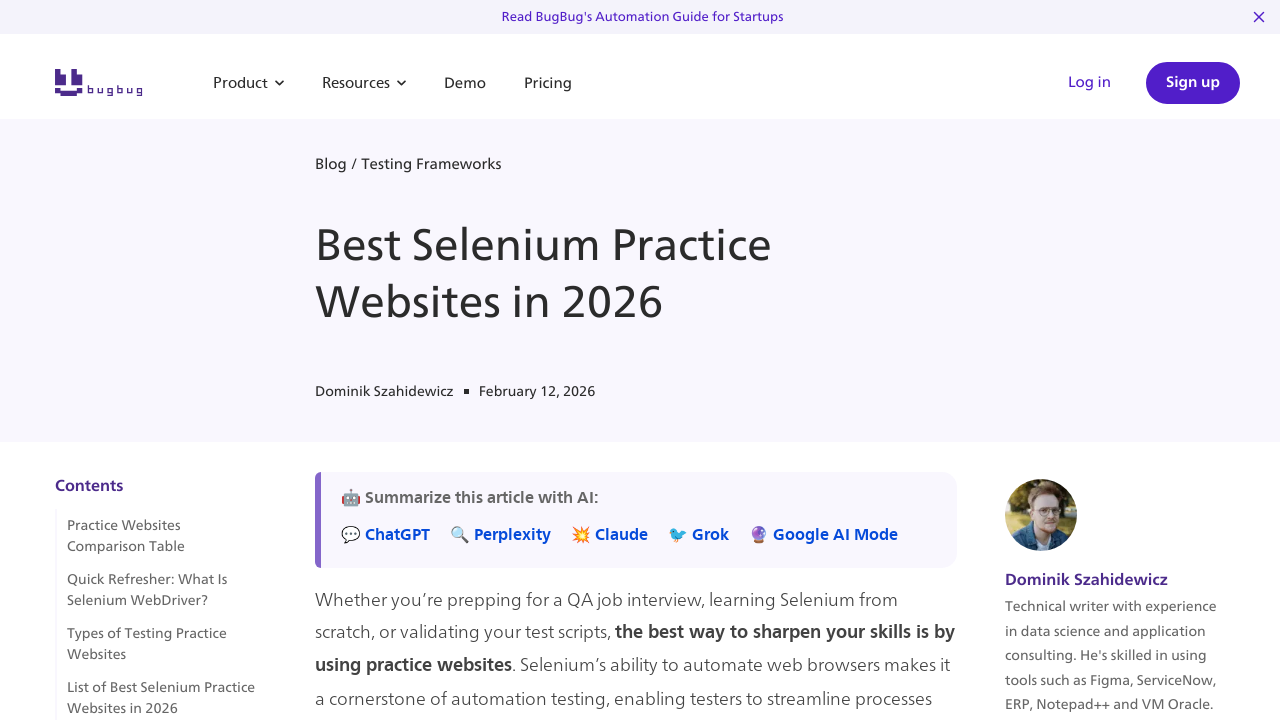

Switched back to first tab by bringing it to front
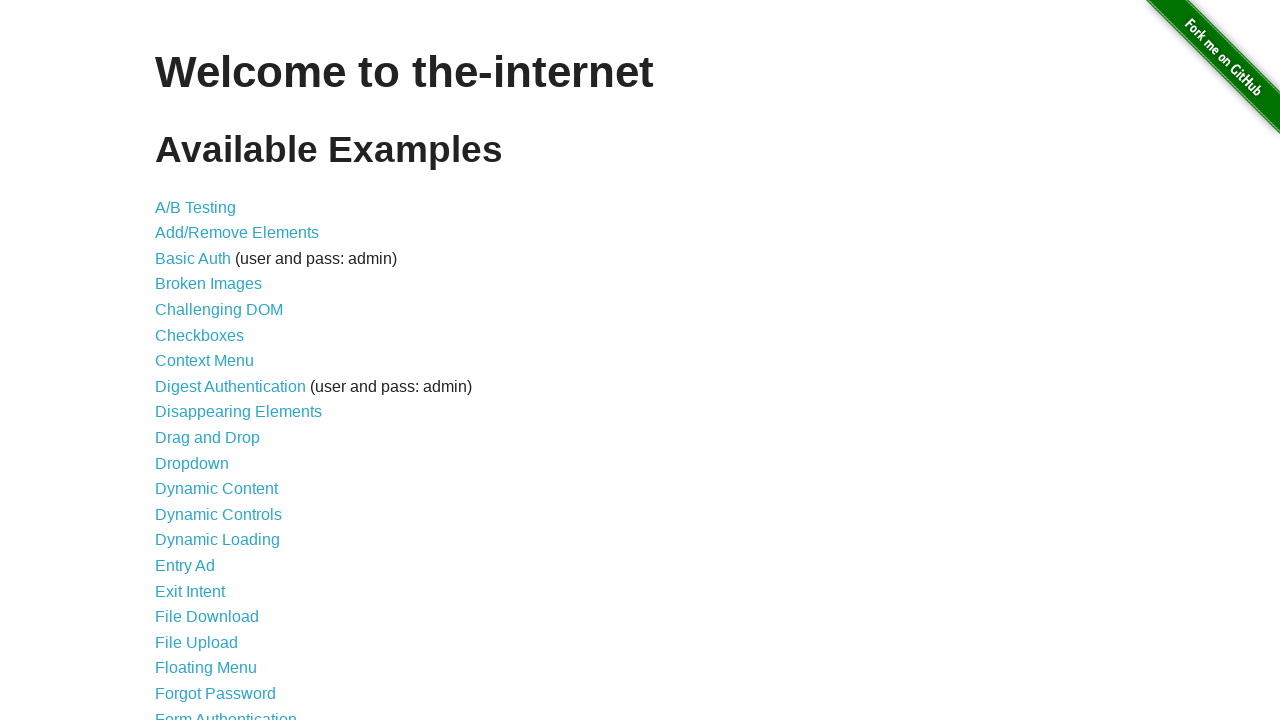

First tab page content loaded and verified as accessible
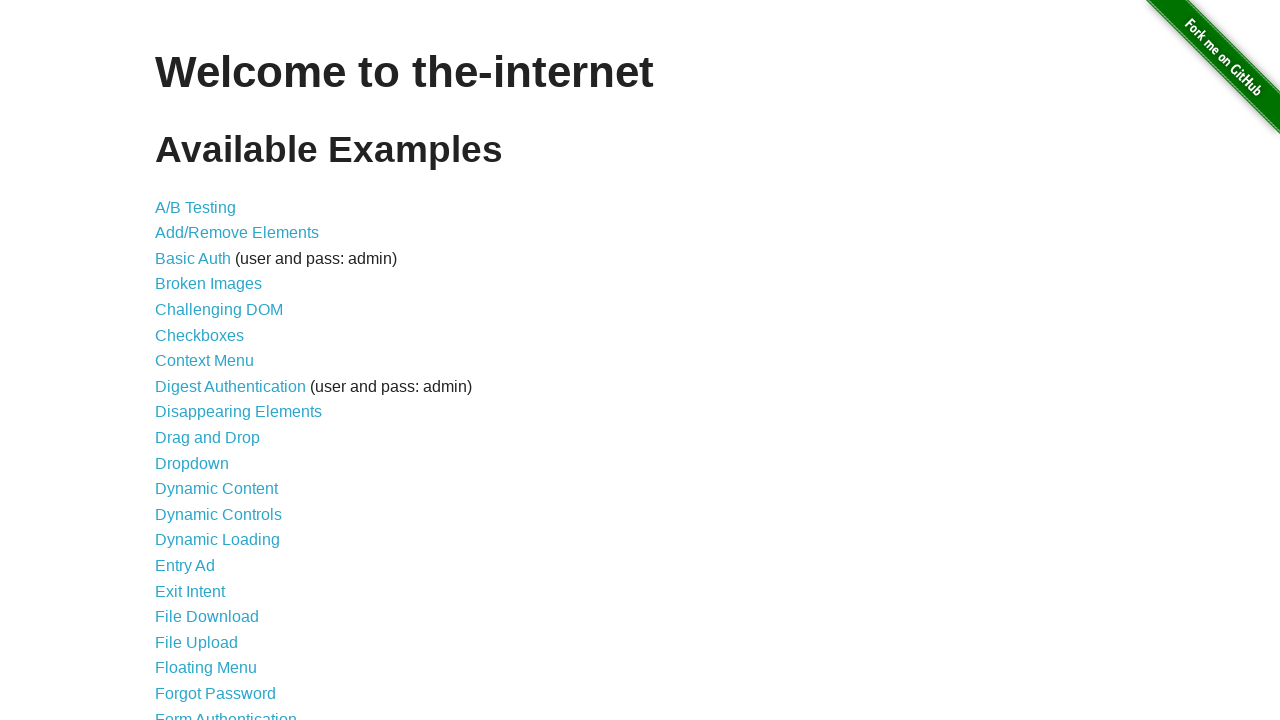

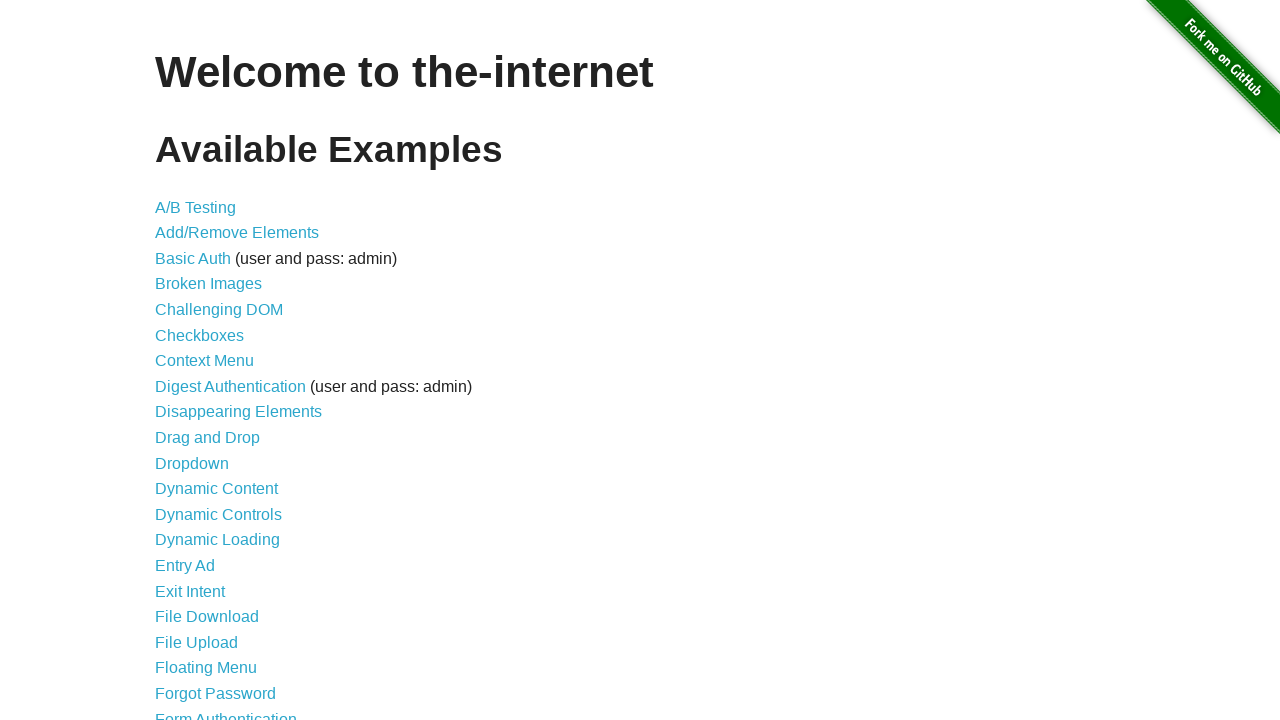